Tests right-click context menu functionality by right-clicking on an element and selecting an option using keyboard navigation

Starting URL: http://swisnl.github.io/jQuery-contextMenu/demo.html

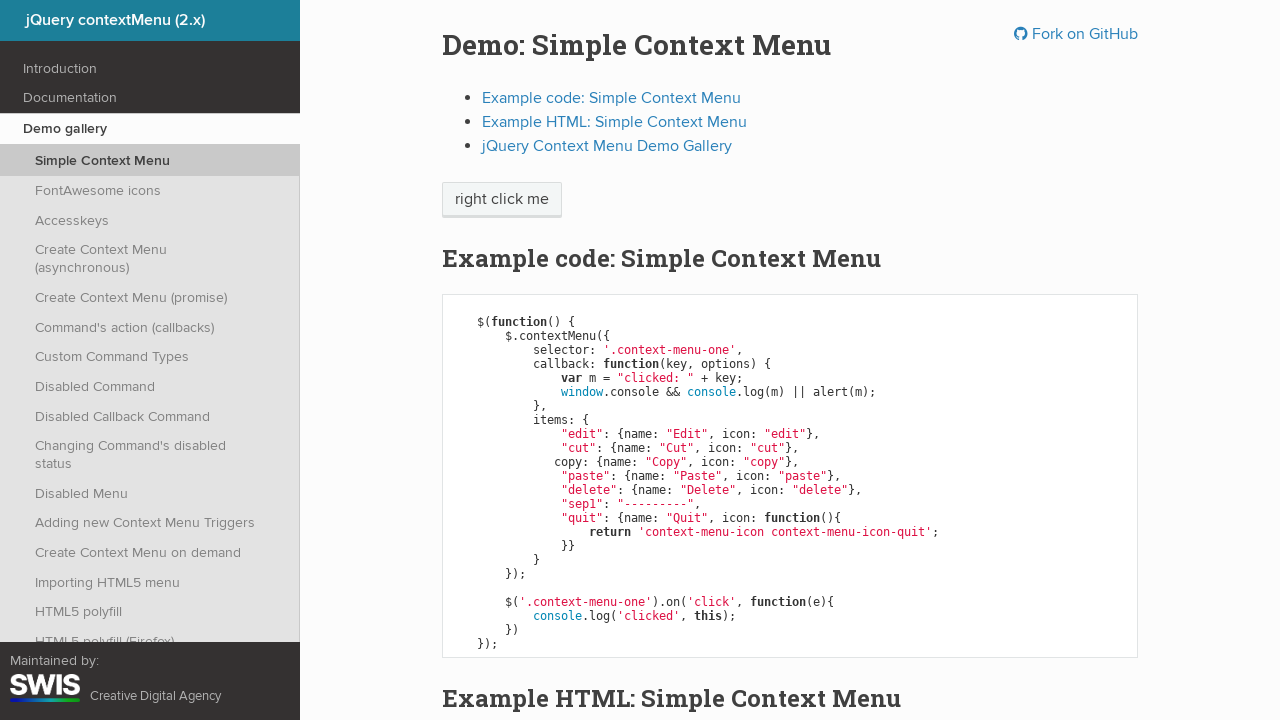

Located the 'right click me' element
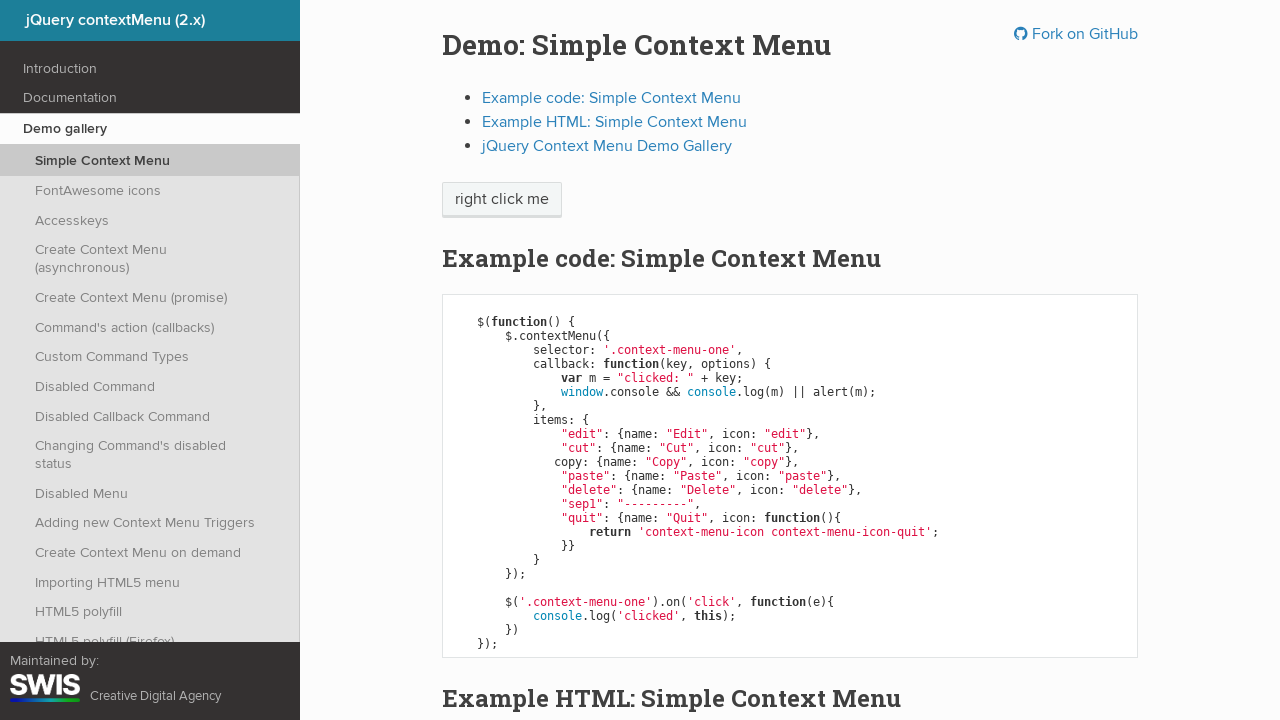

Right-clicked on the element to open context menu at (502, 200) on xpath=//span[.='right click me']
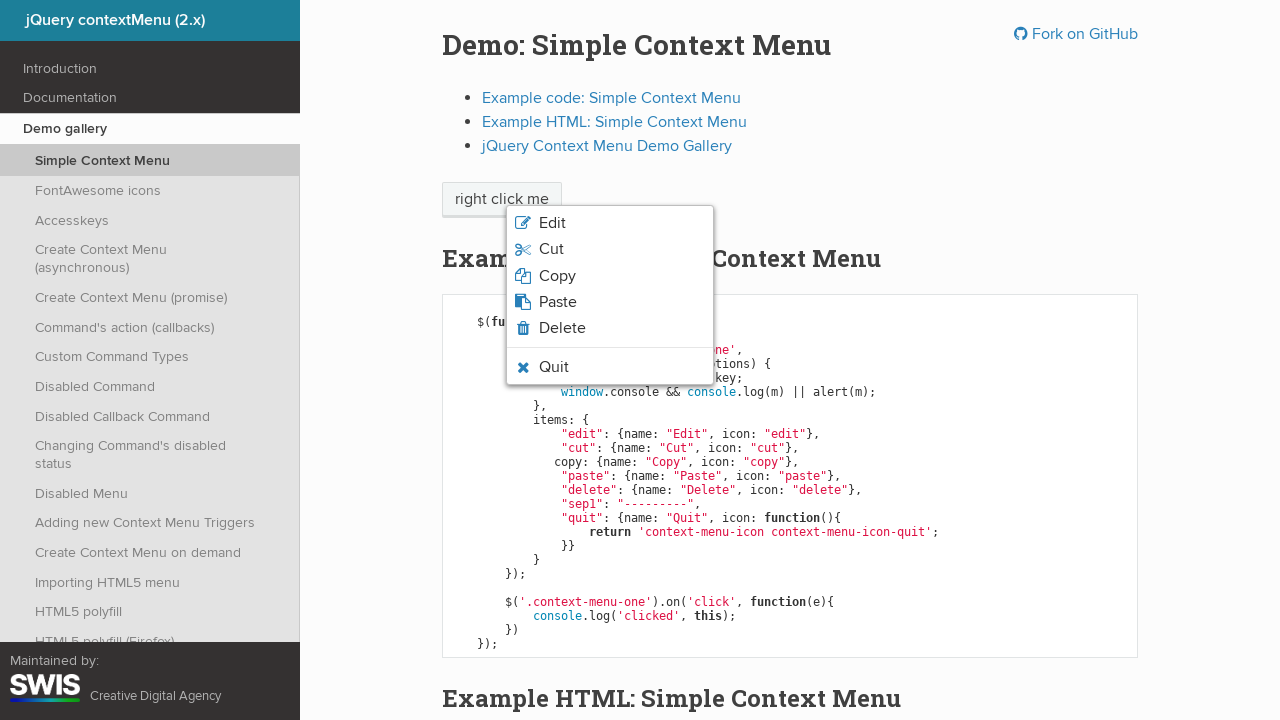

Pressed ArrowDown to navigate context menu (1st press)
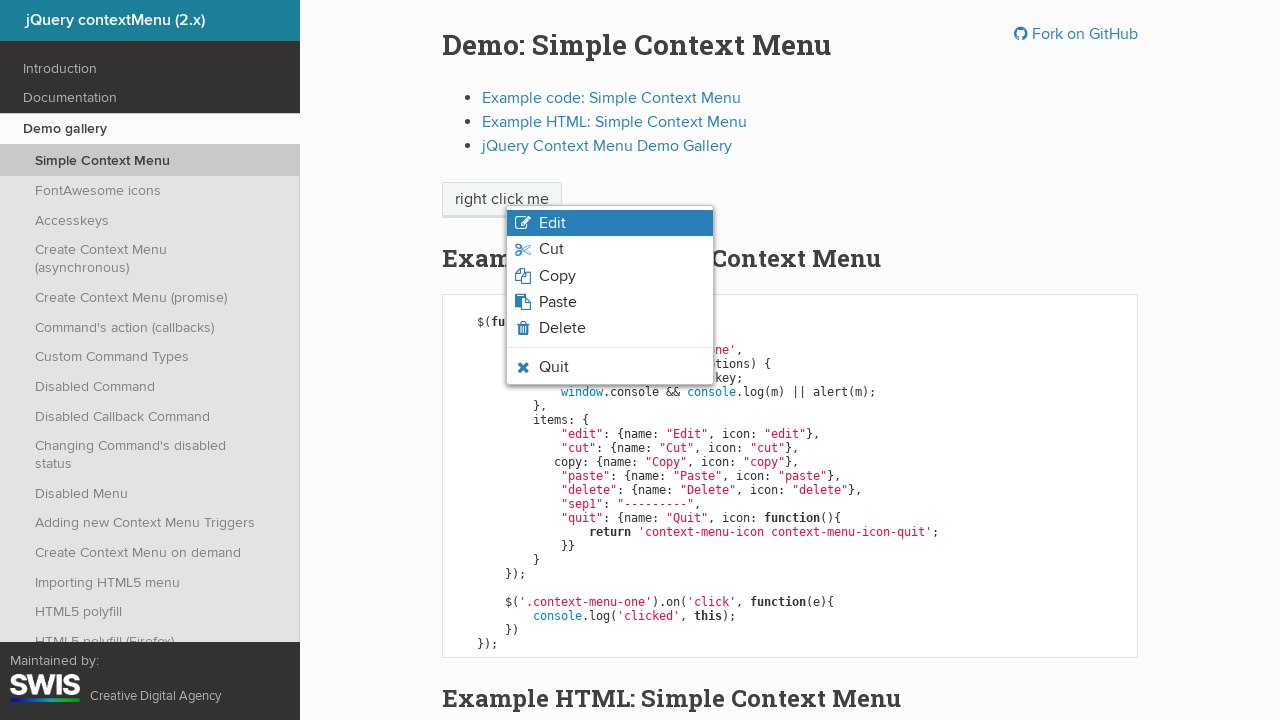

Pressed ArrowDown to navigate context menu (2nd press)
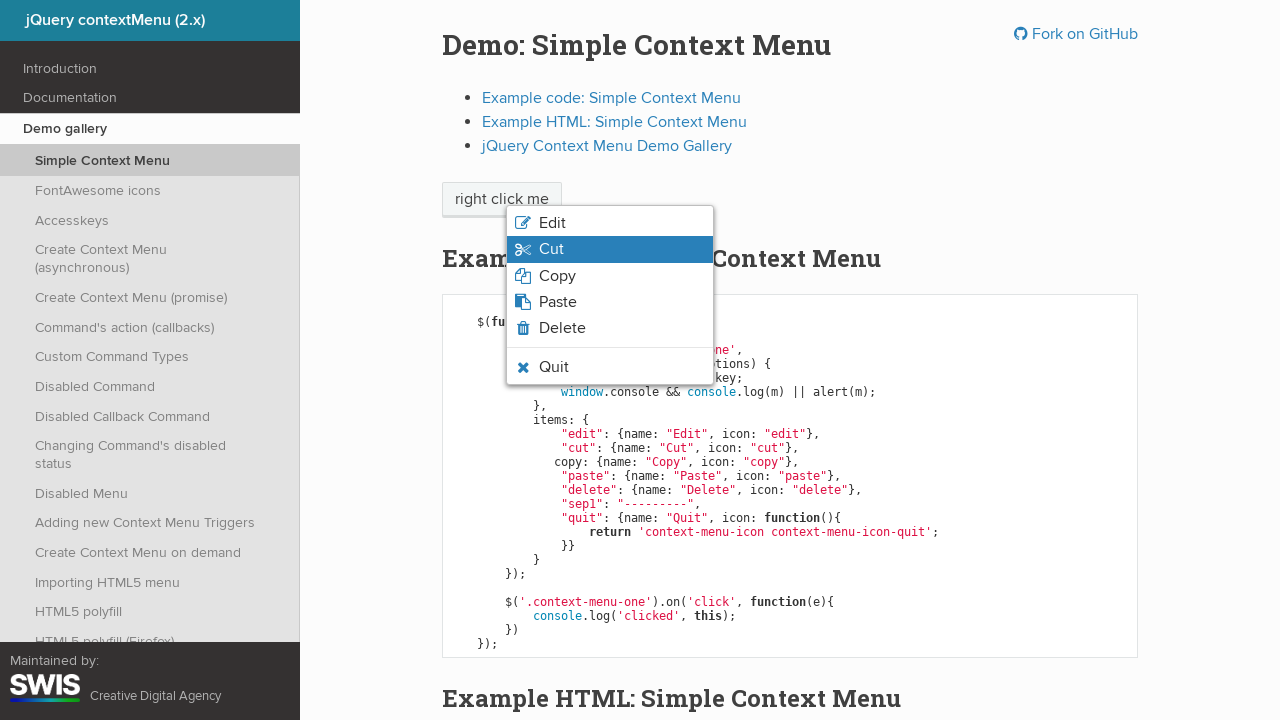

Pressed ArrowDown to navigate context menu (3rd press)
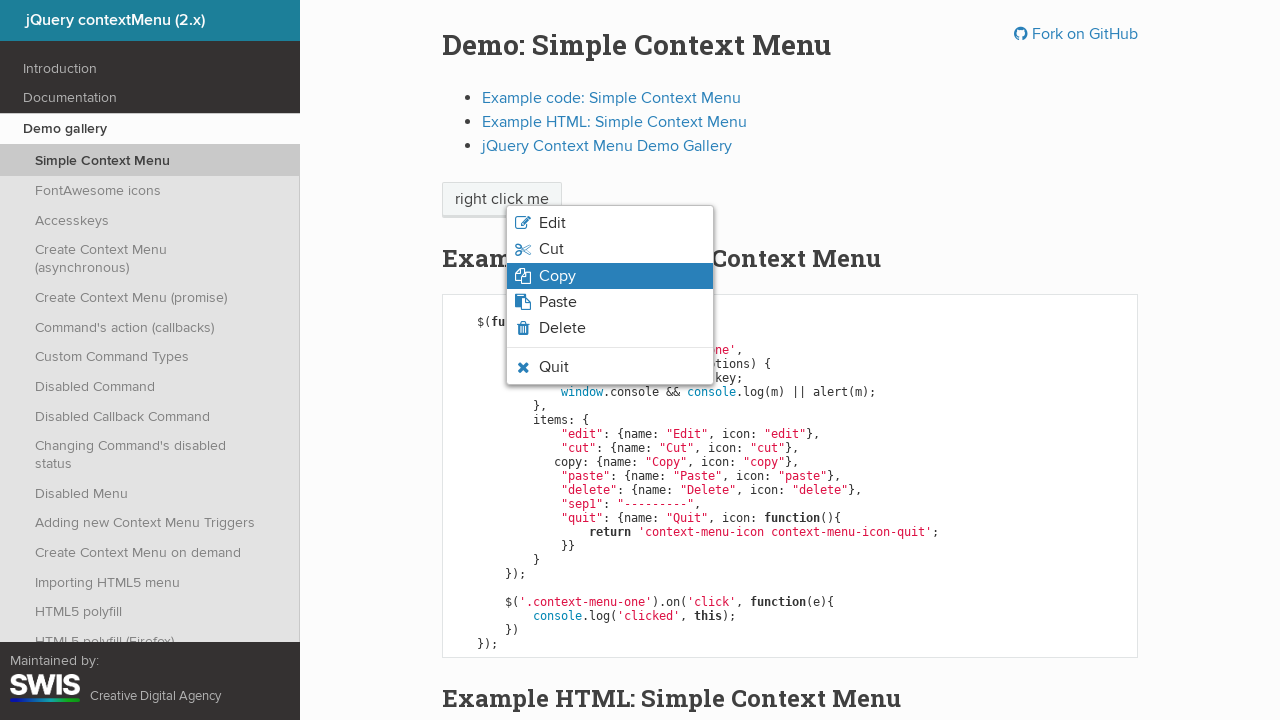

Pressed Enter to select the context menu option
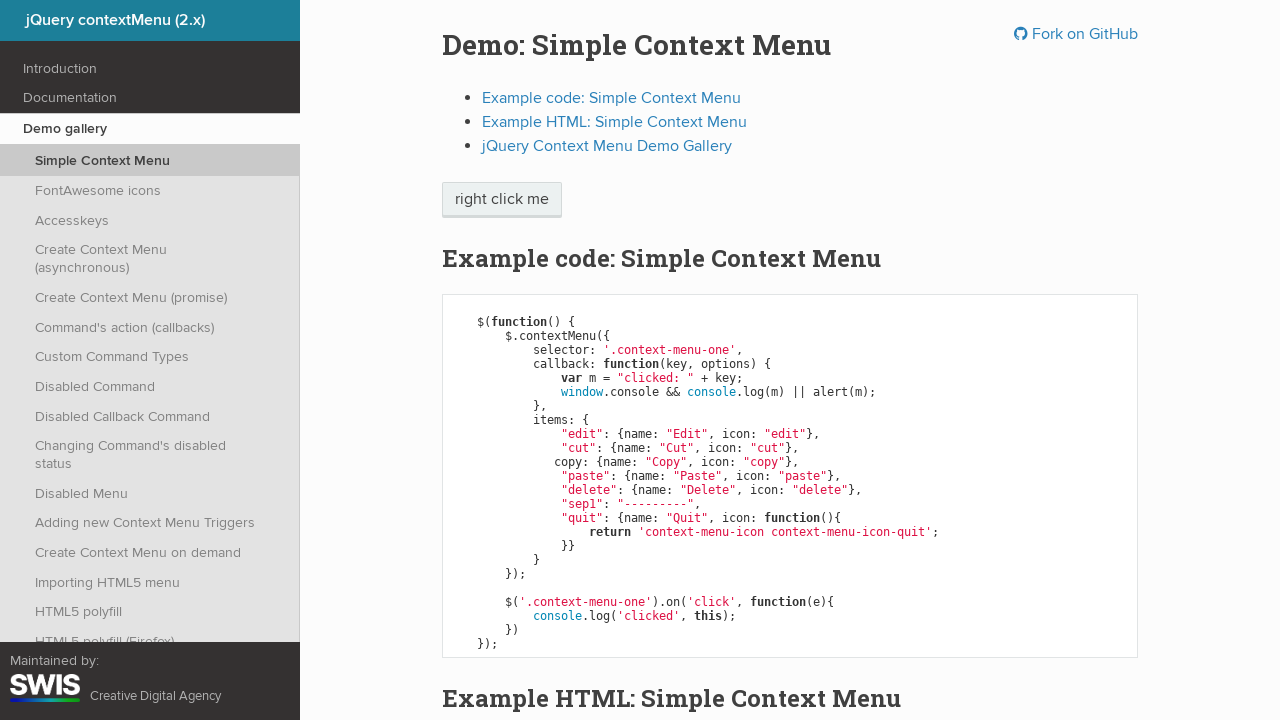

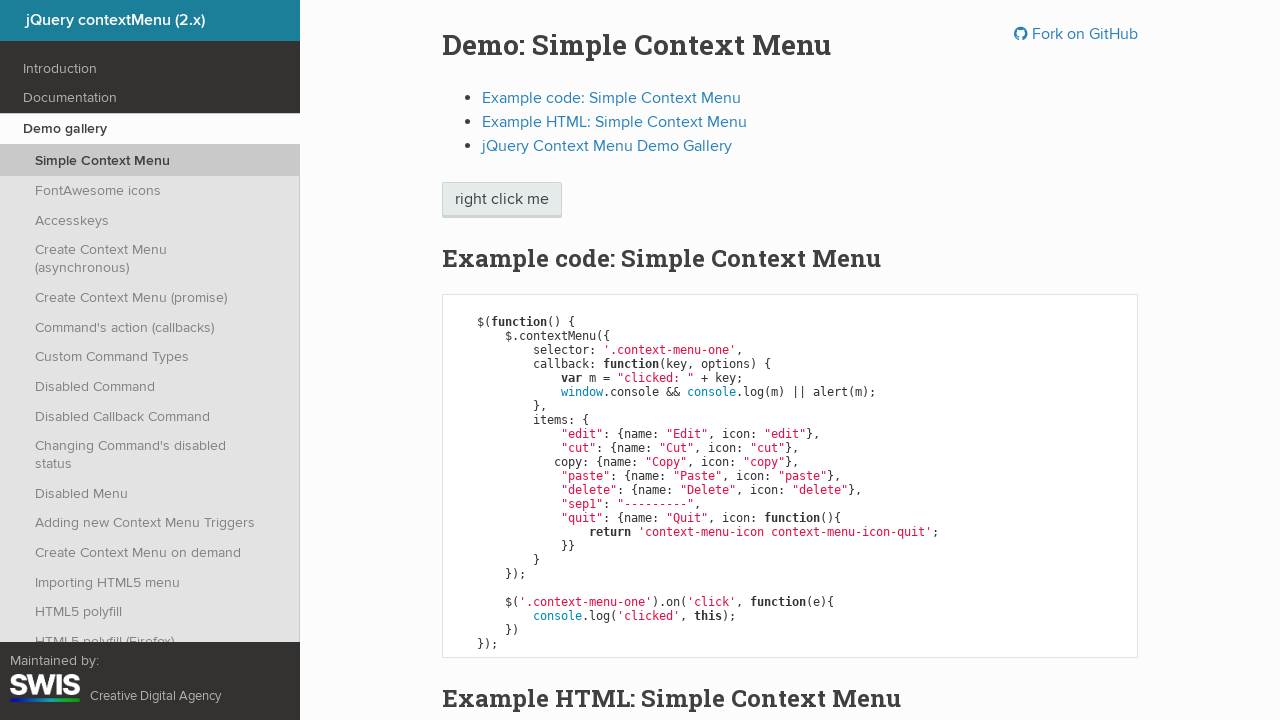